Tests the product search functionality by entering search terms into the search box, clearing it, and entering a different search term

Starting URL: https://www.automationexercise.com/products

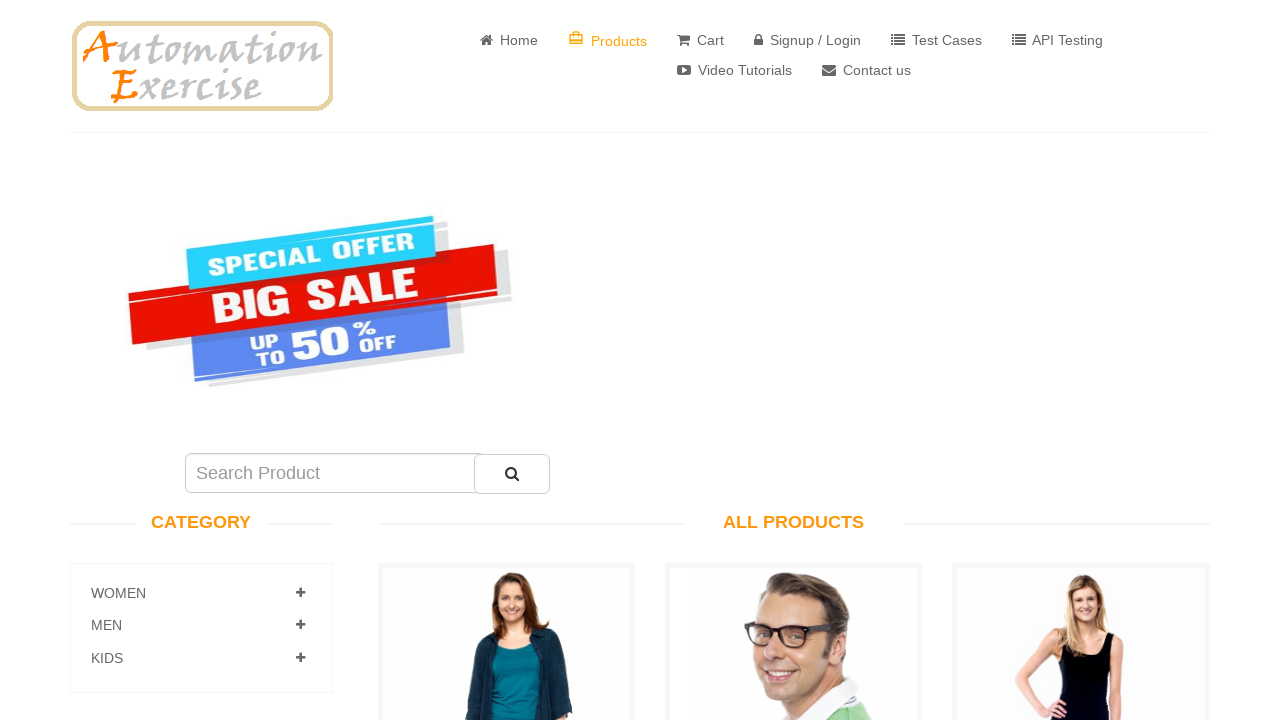

Entered 'jeans' in the search box on input[name='search']
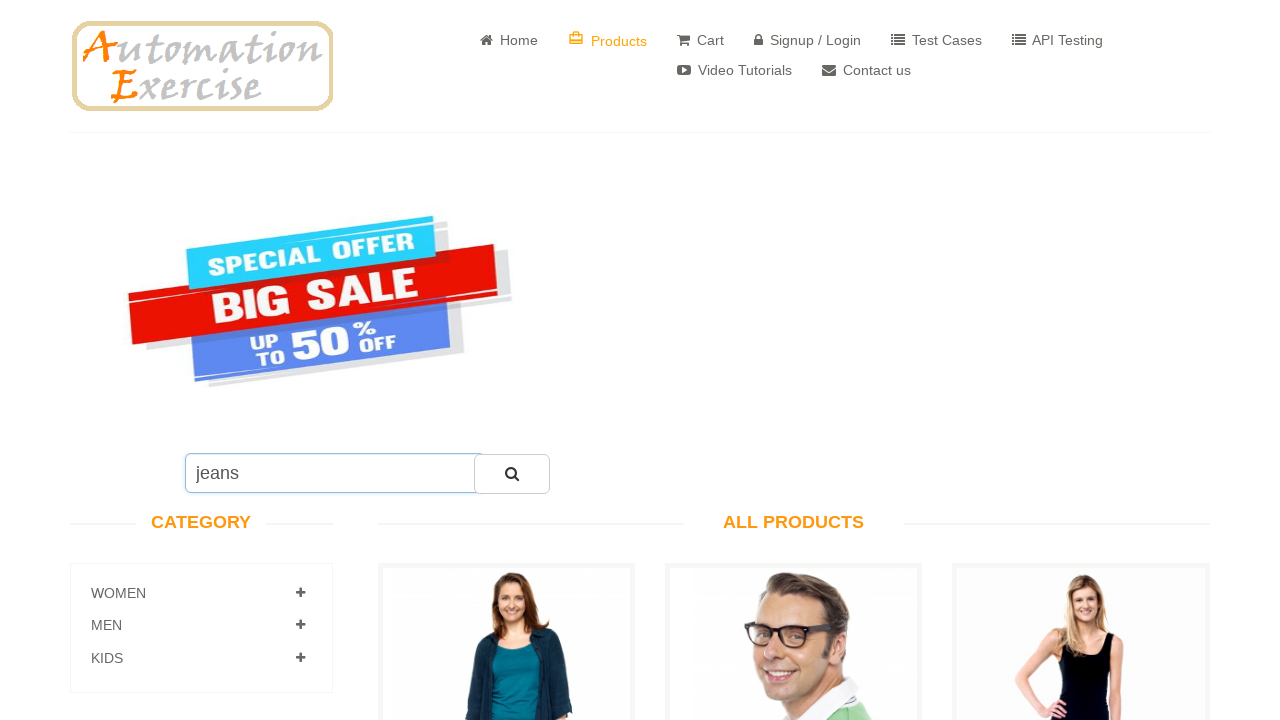

Waited 500ms for input to process
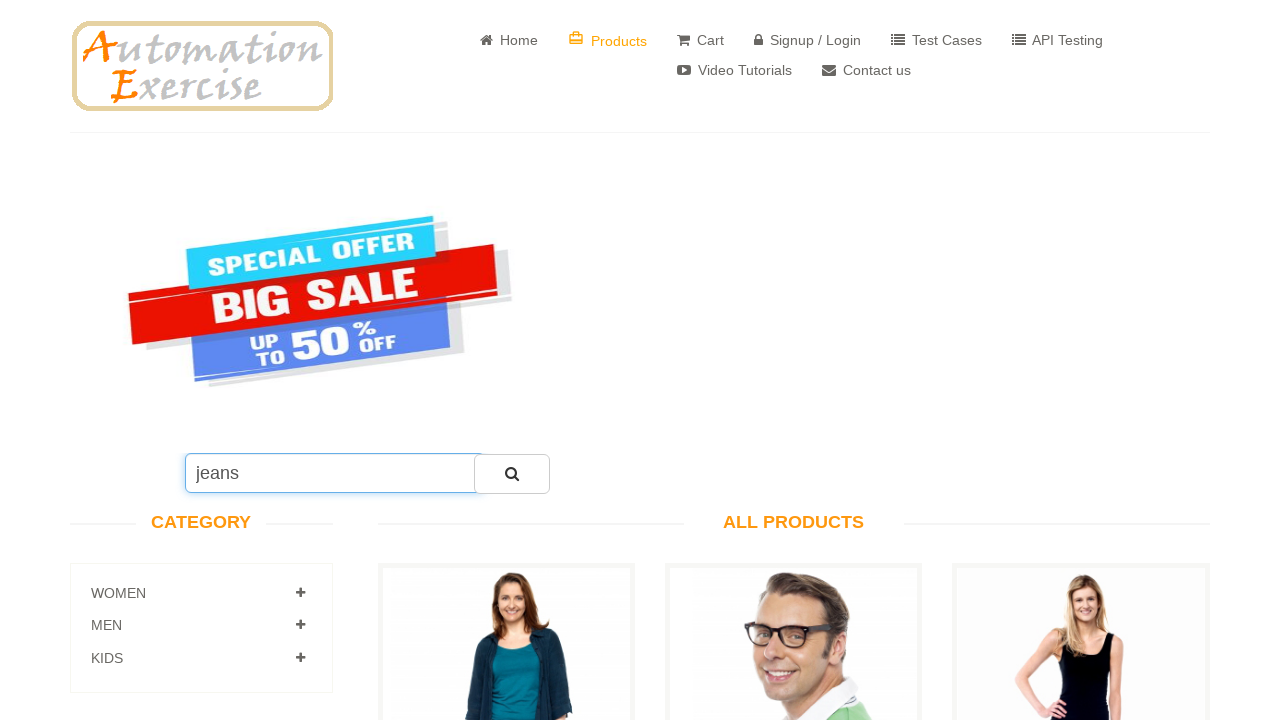

Cleared the search box on input[name='search']
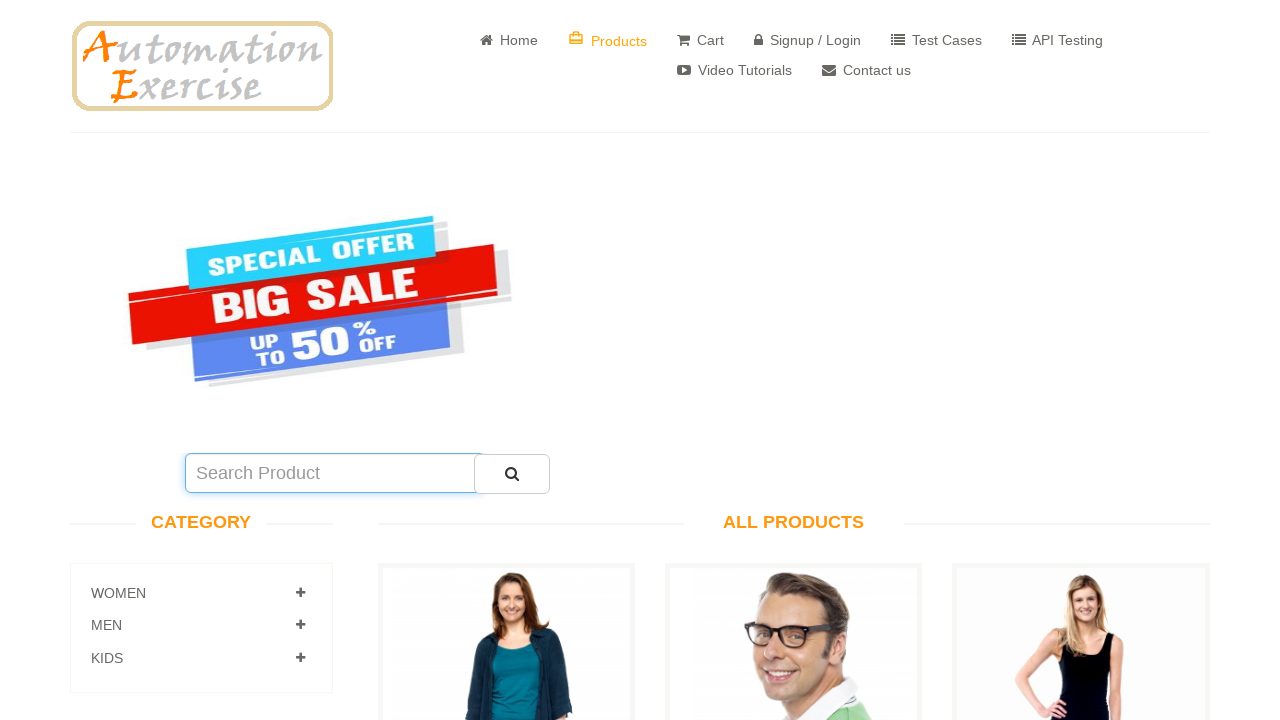

Entered 'Shirt' in the search box using ID selector on #search_product
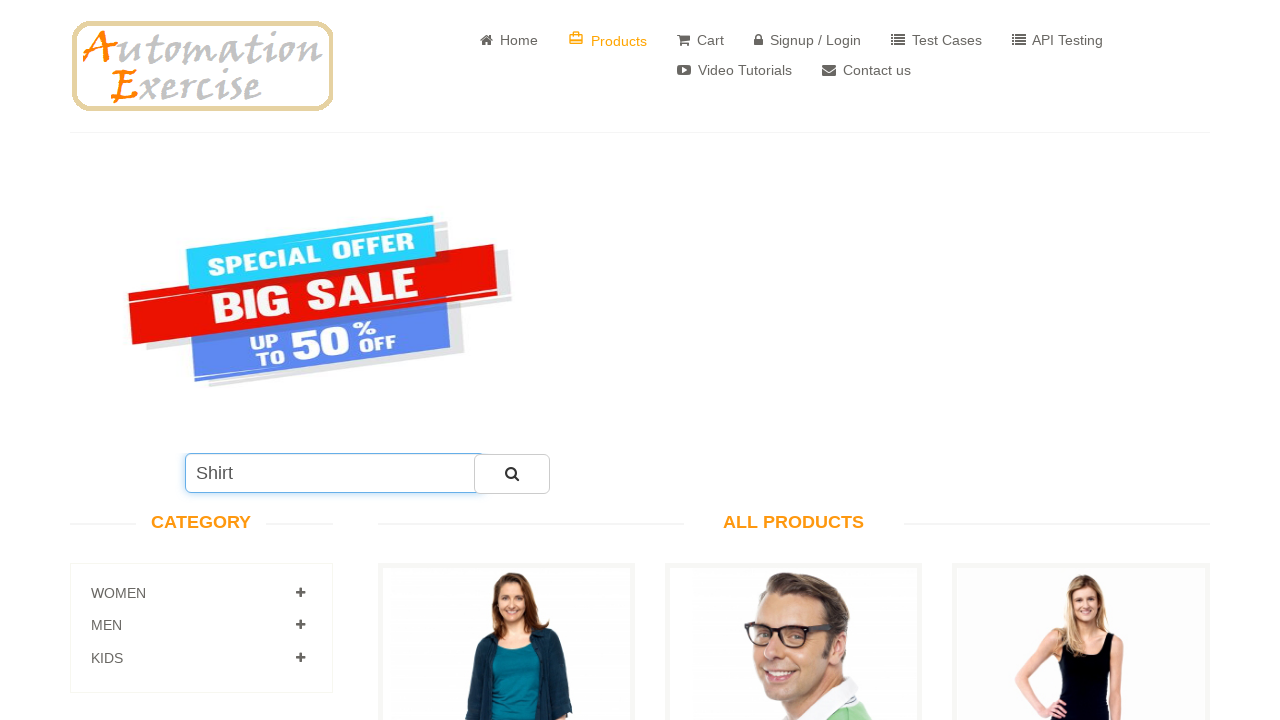

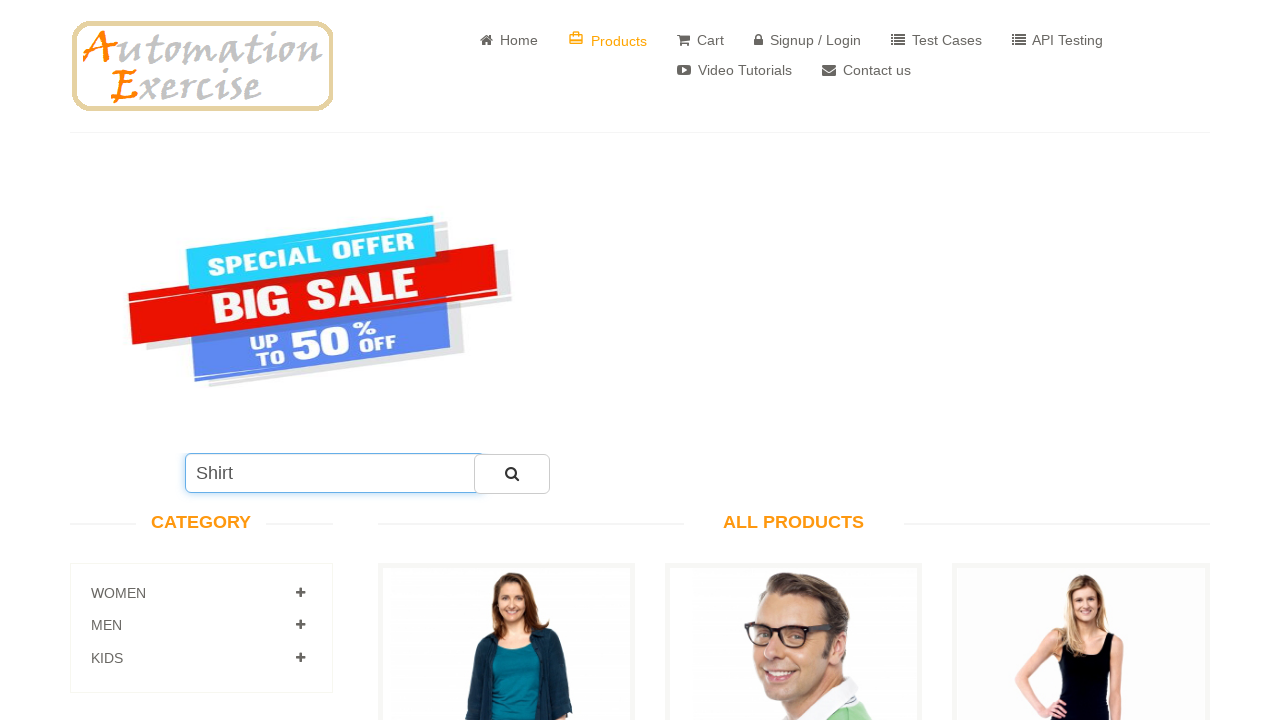